Tests scrolling functionality and validates the sum of values in a table matches the displayed total amount

Starting URL: https://www.rahulshettyacademy.com/AutomationPractice/

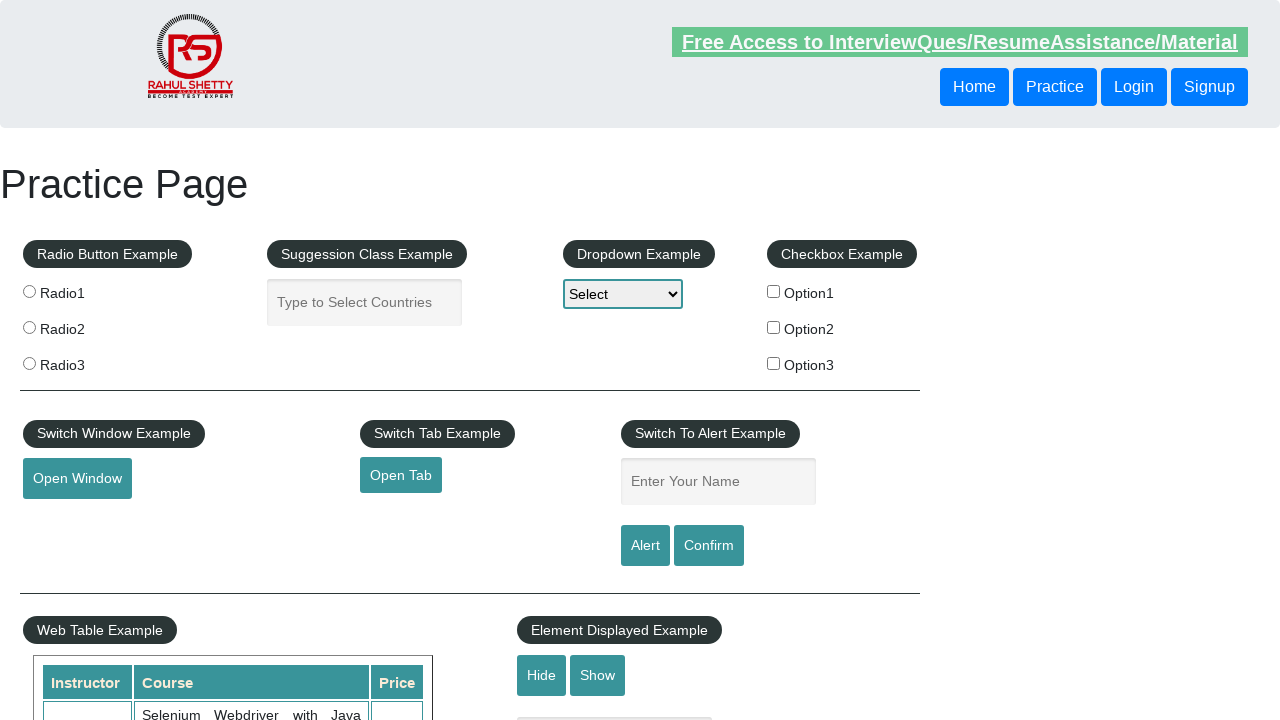

Scrolled down the page by 500 pixels
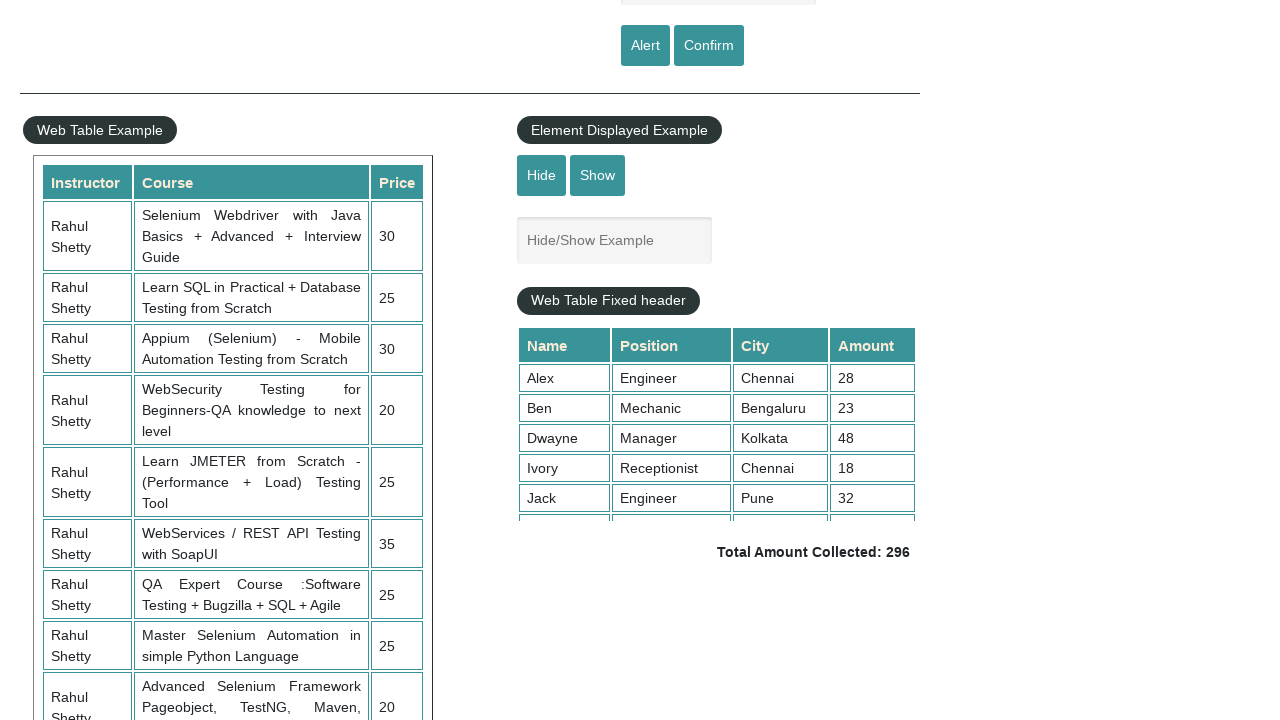

Waited 3 seconds for scroll to complete
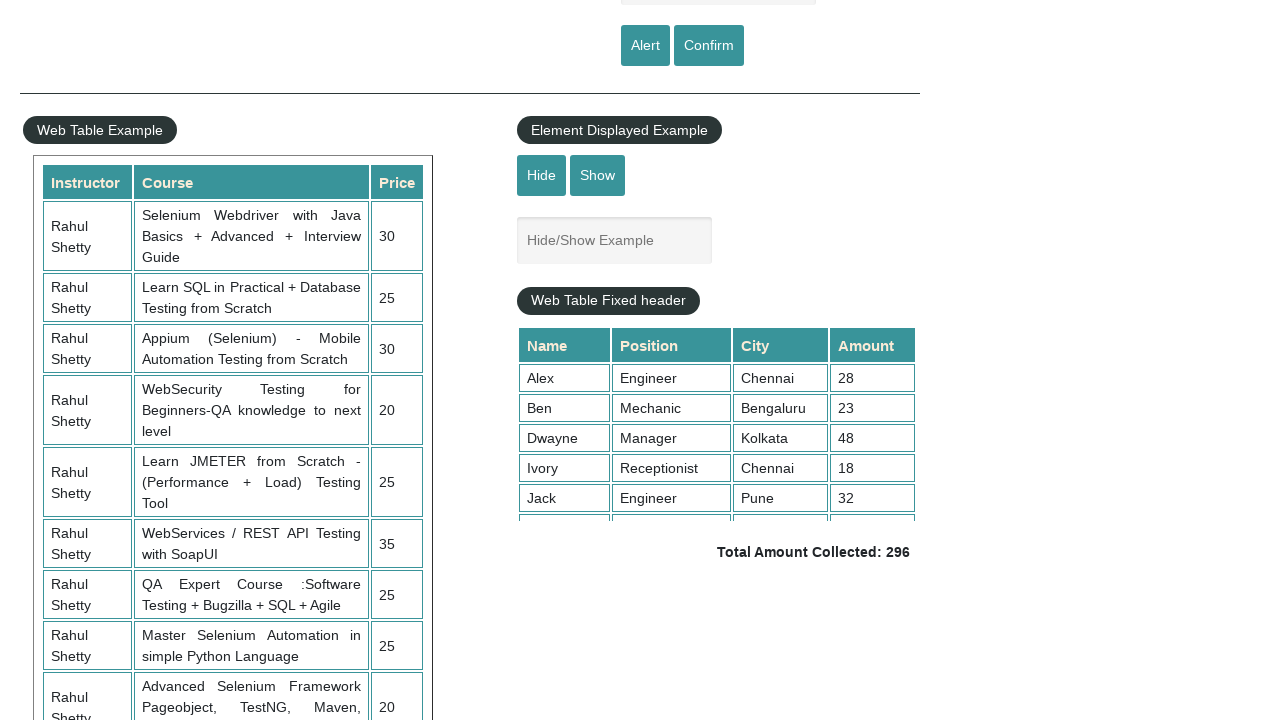

Scrolled table container to top position 5000
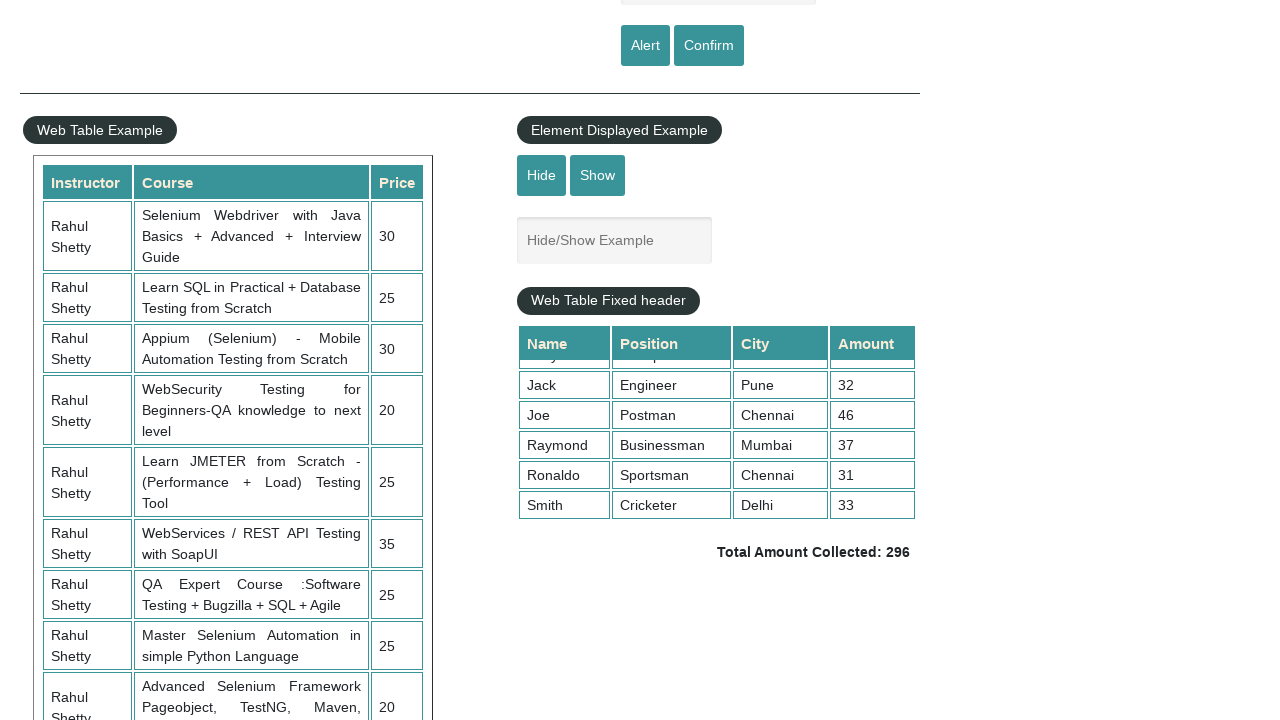

Retrieved total amount text from page
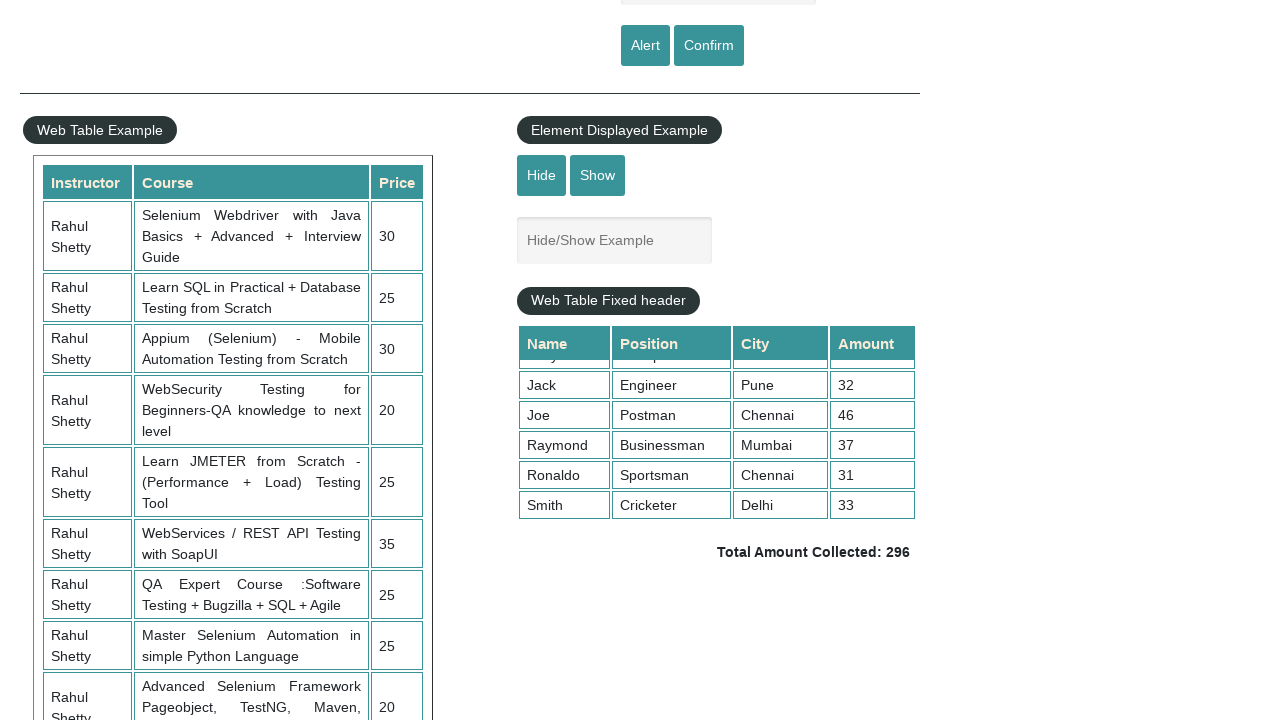

Parsed expected total amount: 296
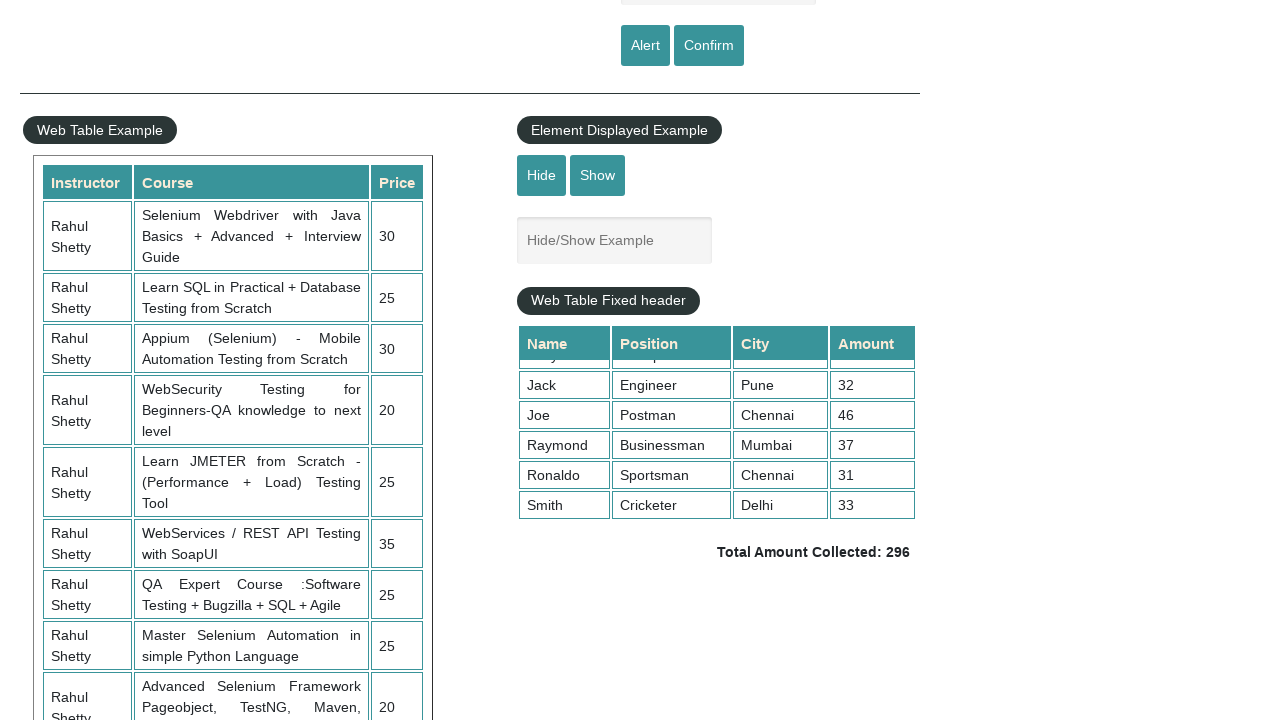

Retrieved all values from table 4th column (9 rows)
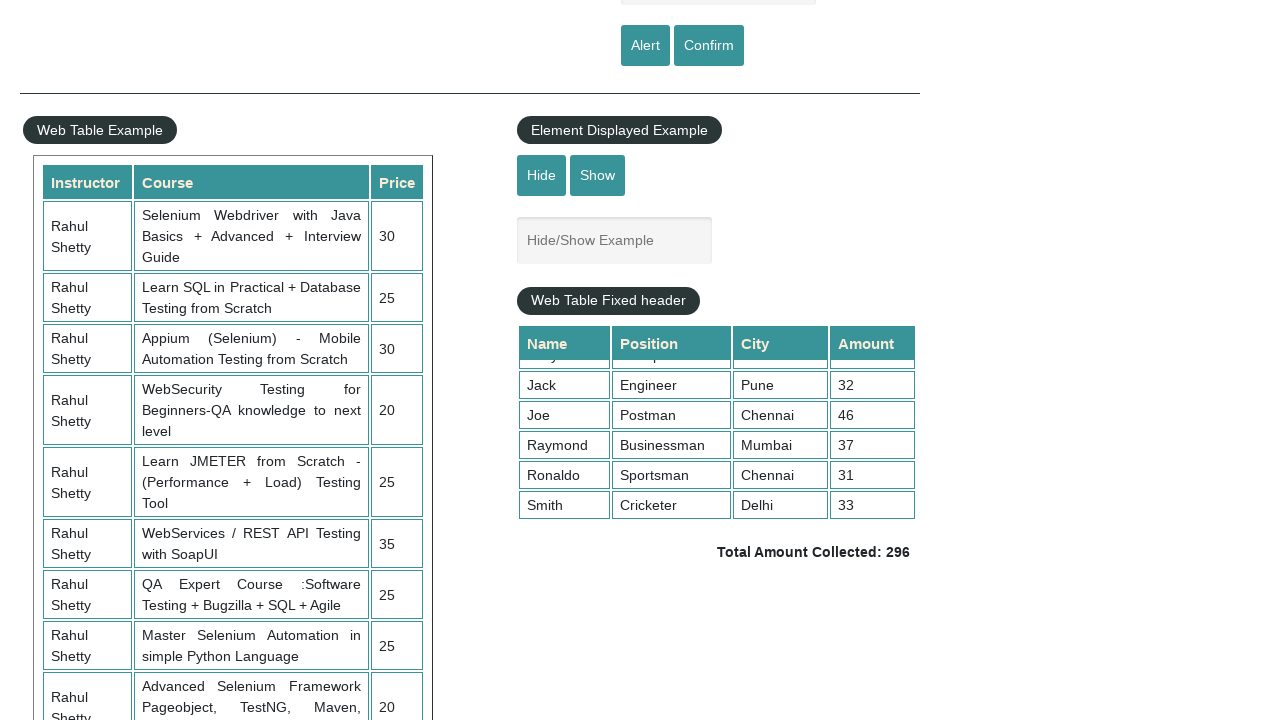

Calculated sum of table values: 296
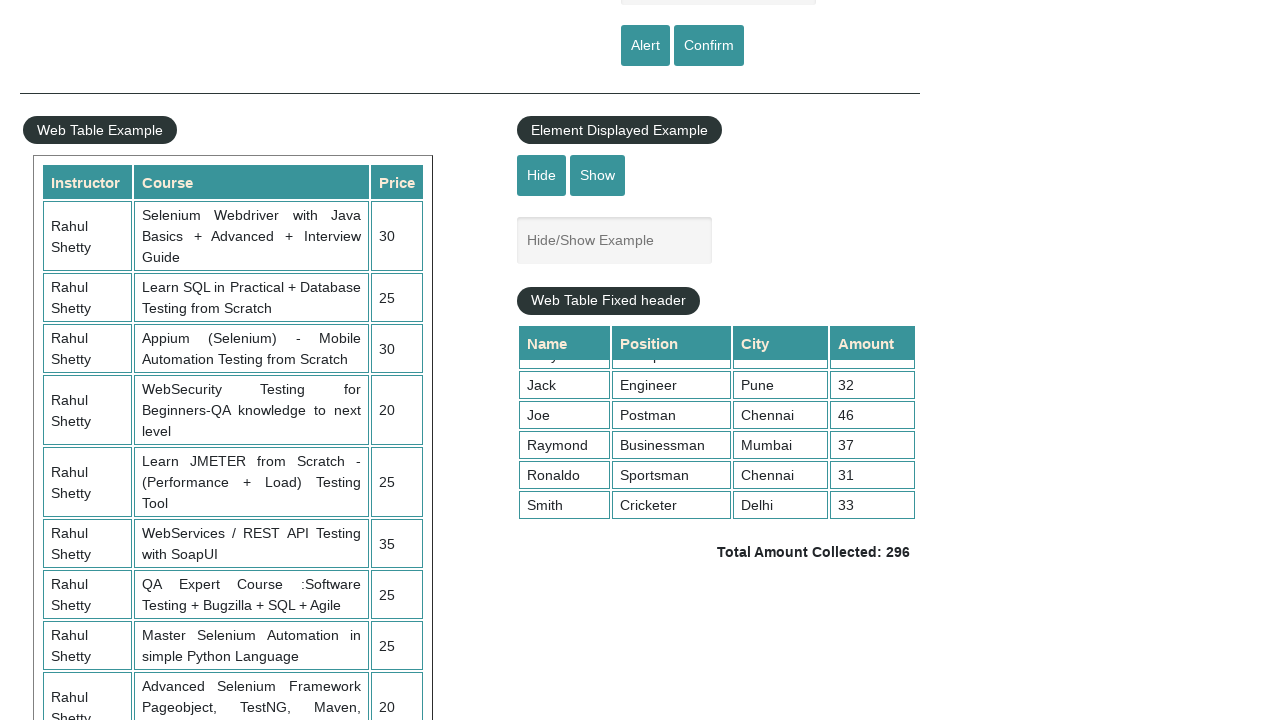

Validated that calculated sum (296) matches displayed total (296)
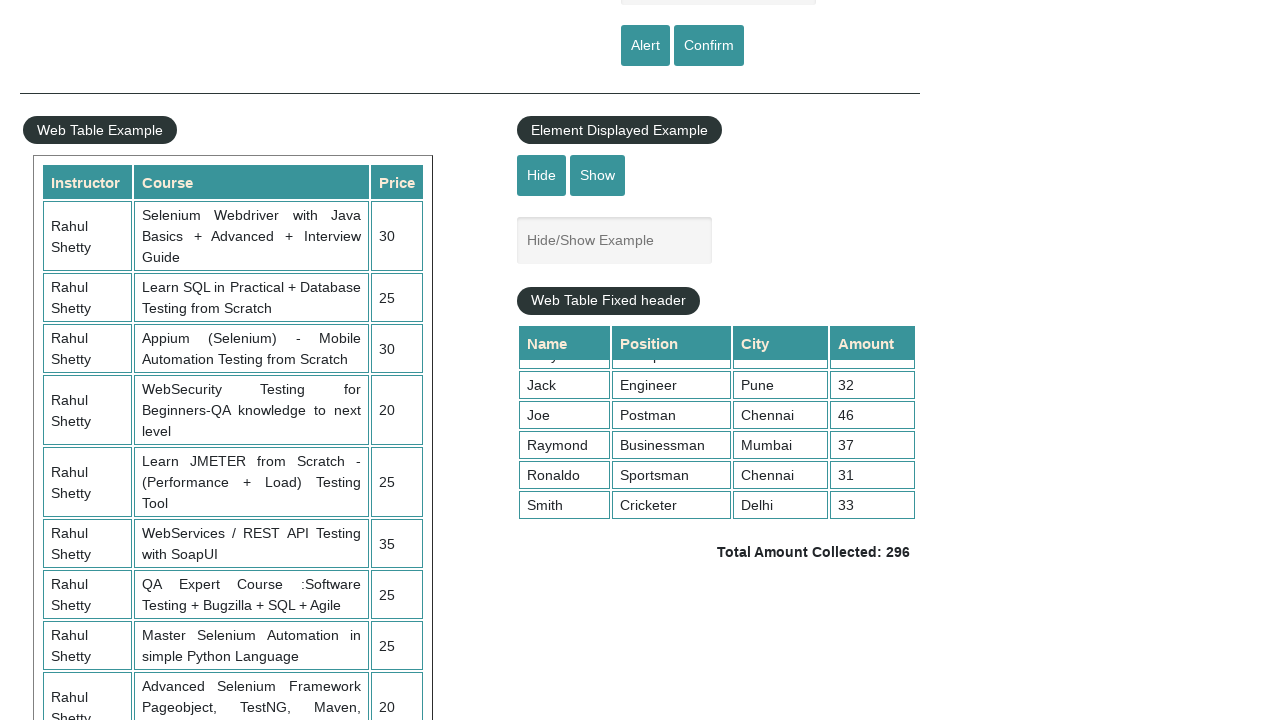

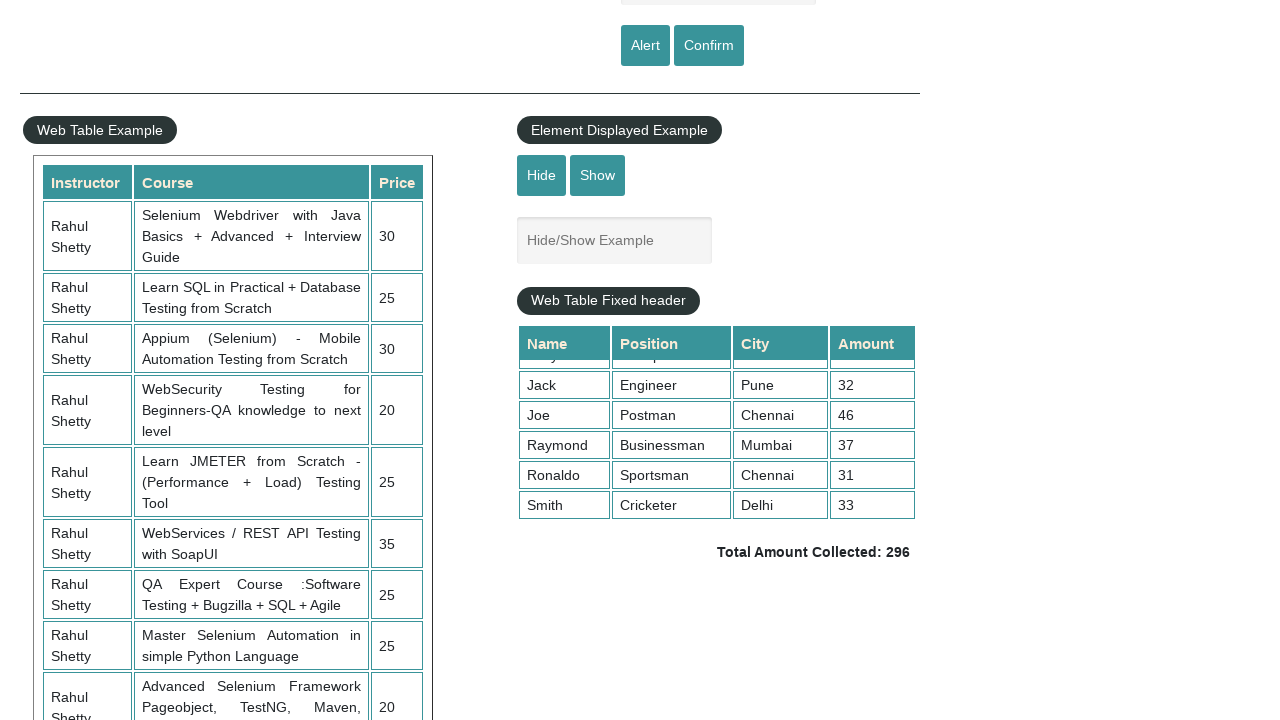